Tests dropdown selection functionality on a practice page by selecting options from a course dropdown using different selection methods (by index, by value, and by visible text).

Starting URL: https://www.hyrtutorials.com/p/html-dropdown-elements-practice.html

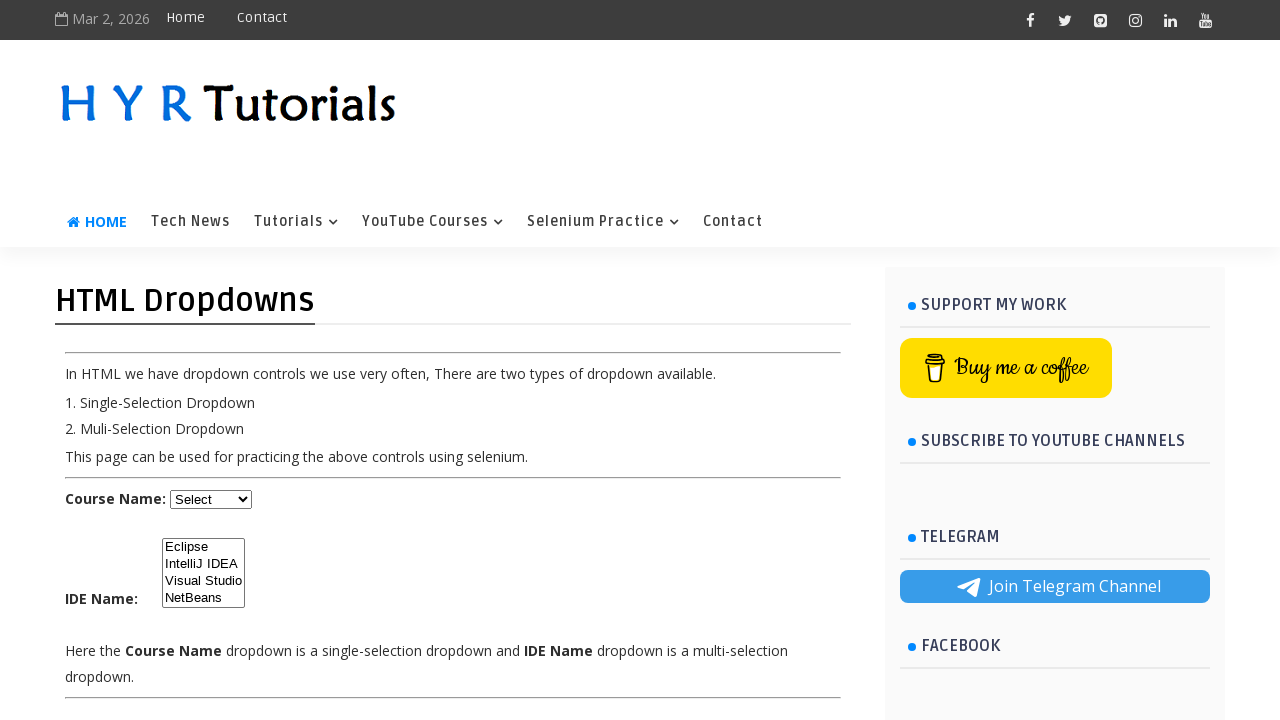

Waited for course dropdown to be available
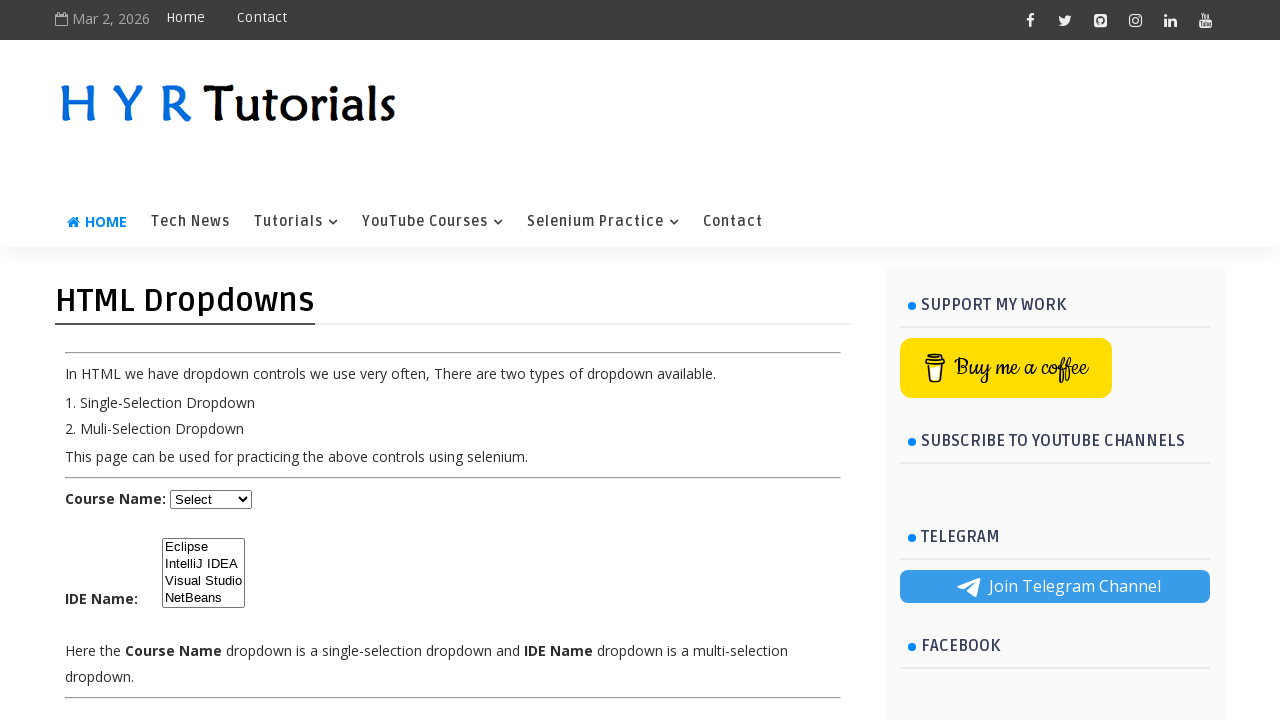

Selected 'java' from dropdown by value on #course
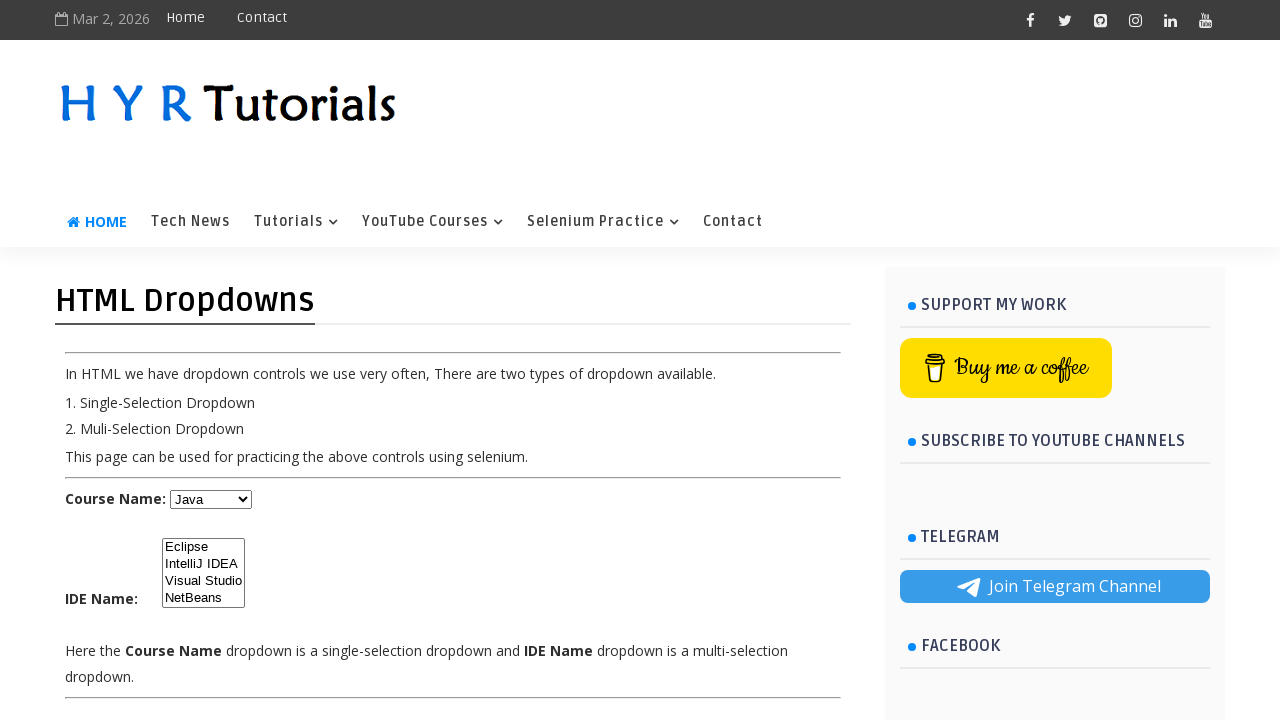

Waited 1 second to observe Java selection
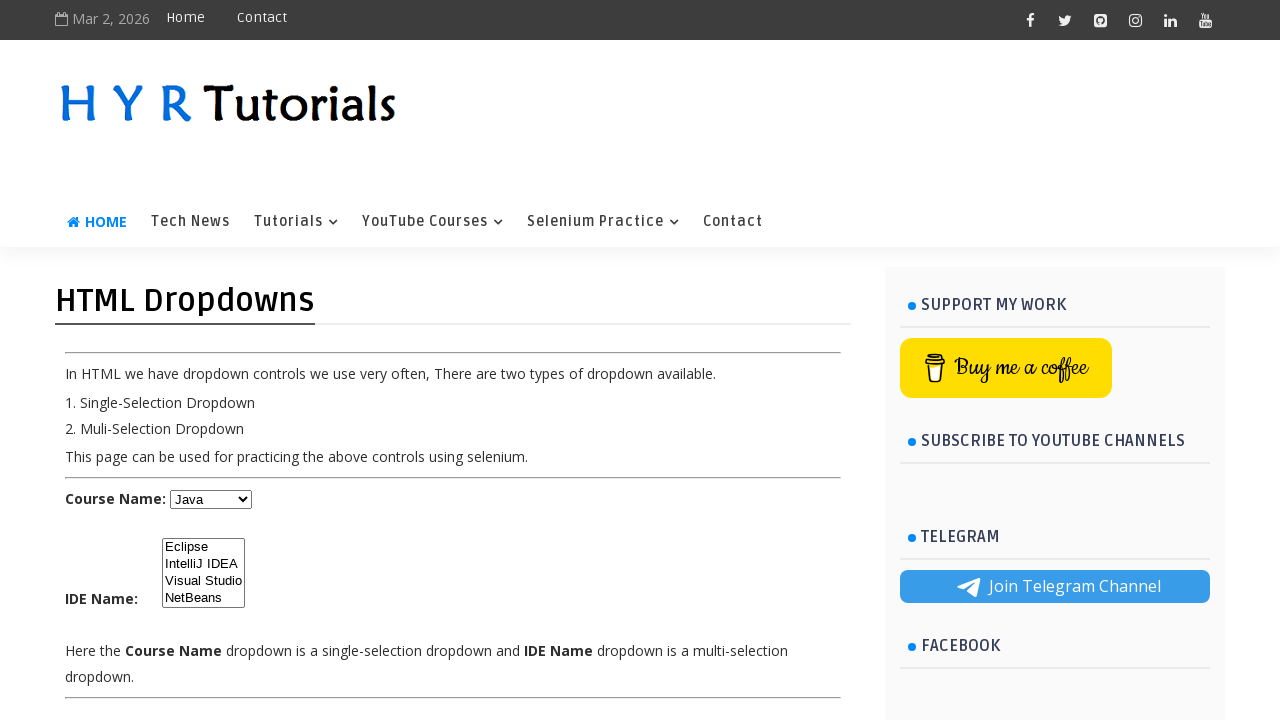

Selected 'Python' from dropdown by visible text on #course
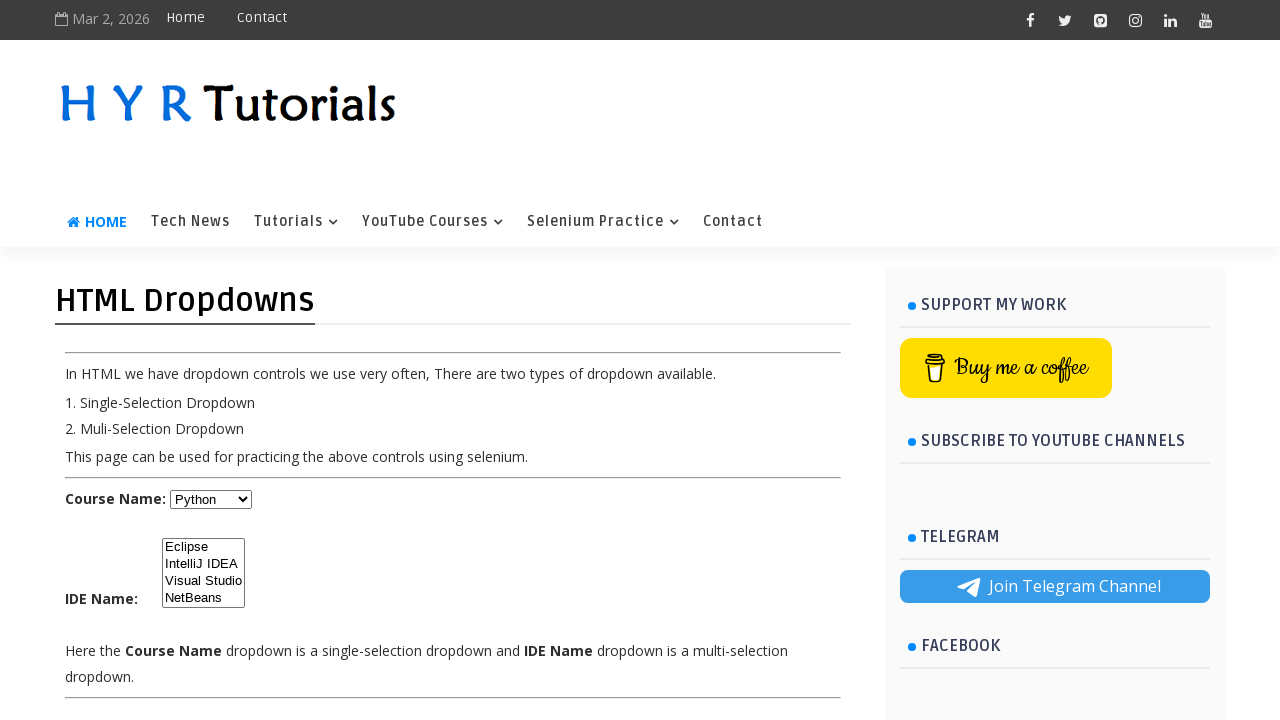

Waited 1 second to observe Python selection
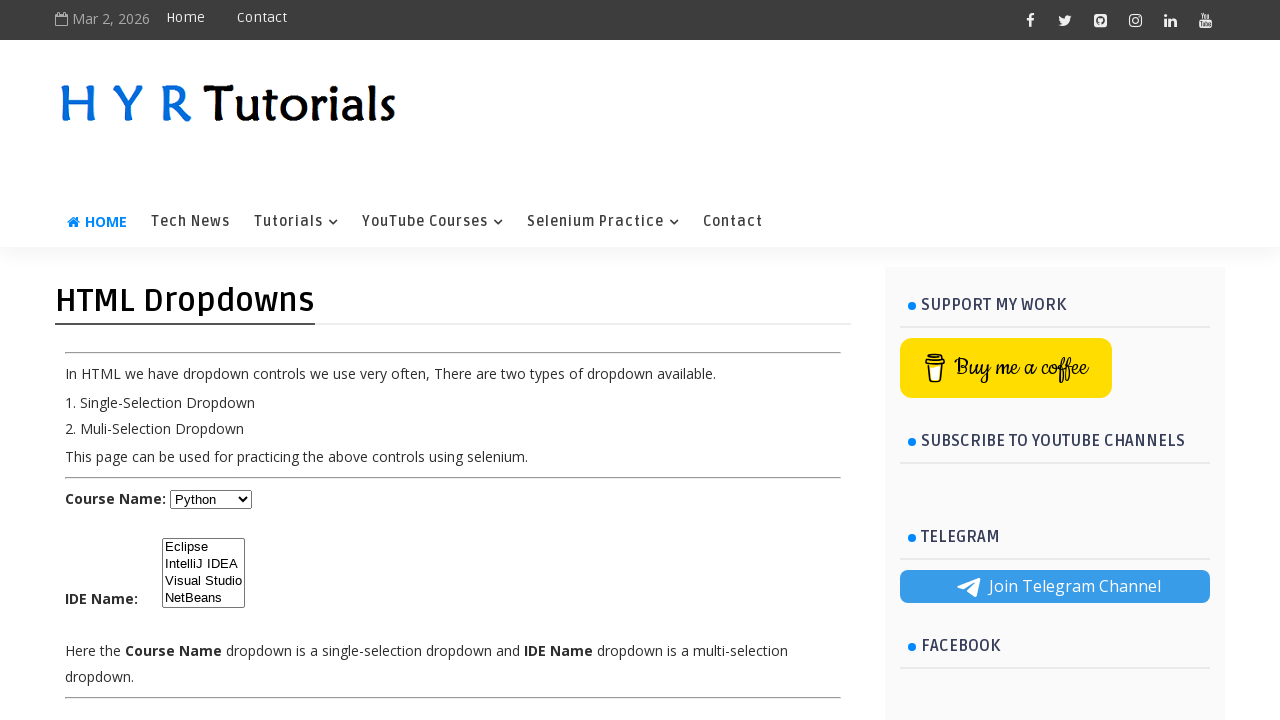

Selected third option from dropdown by index 2 on #course
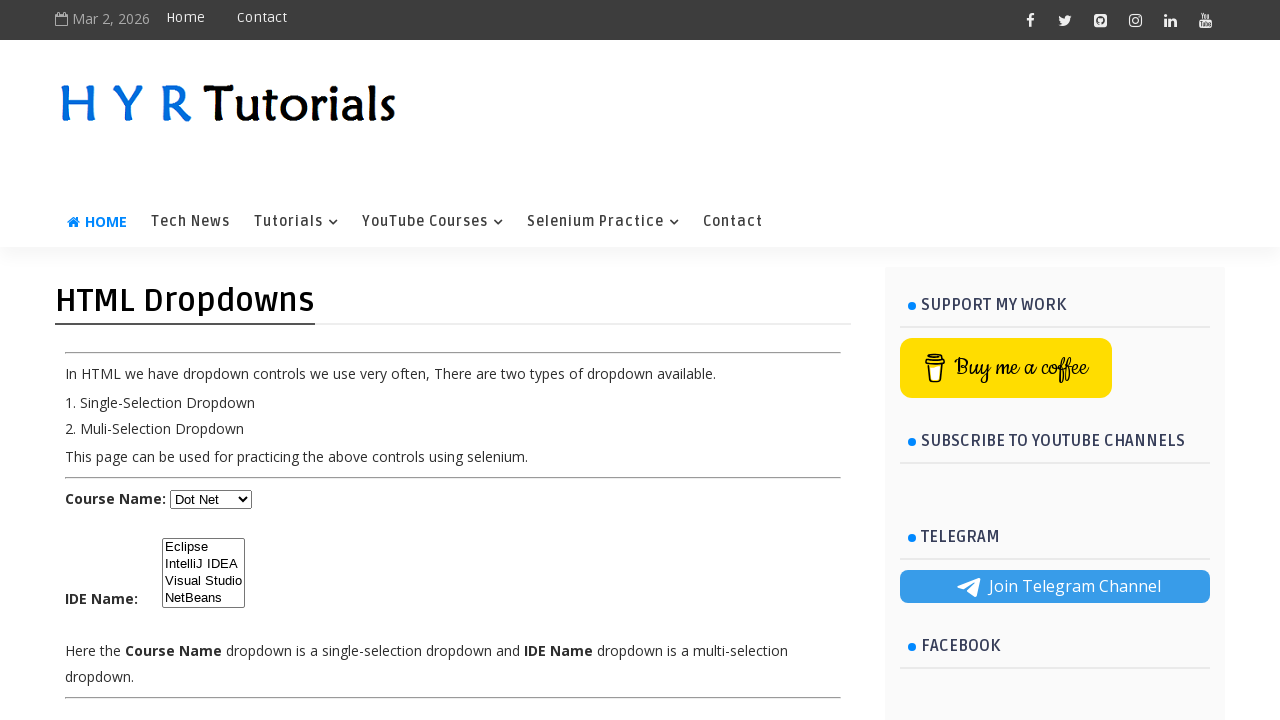

Waited 1 second to observe third option selection
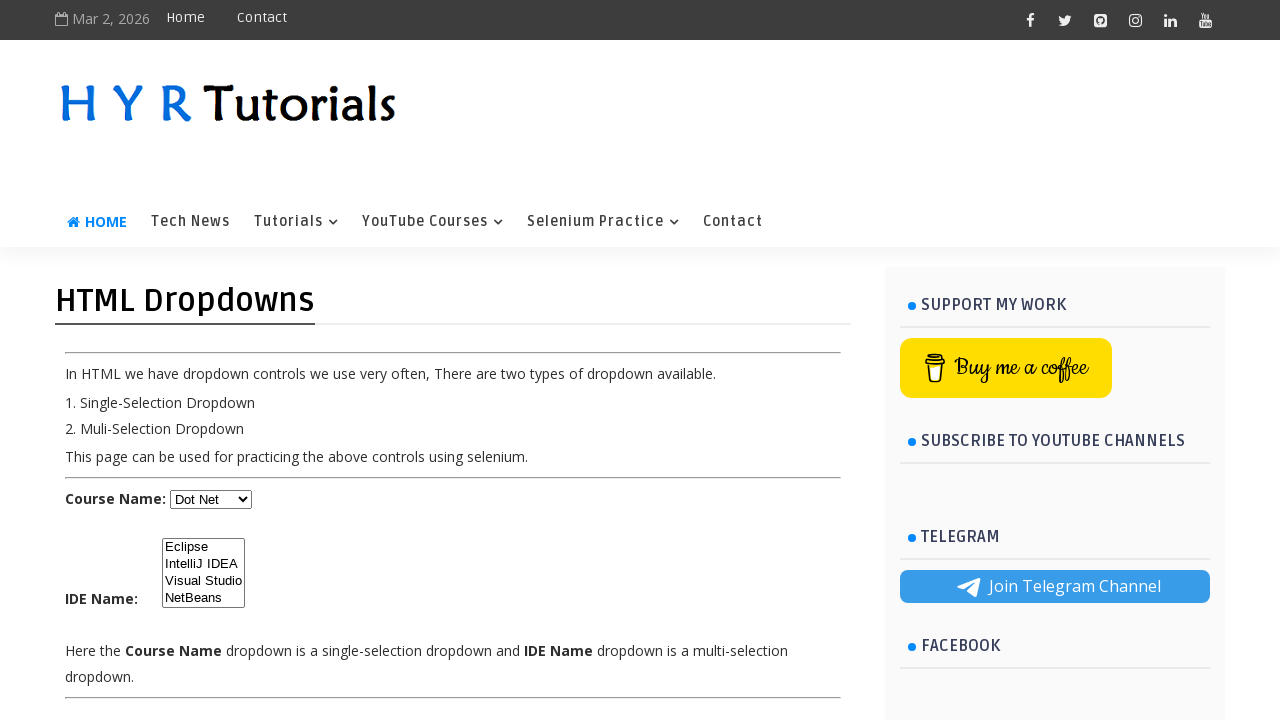

Selected 'net' (Dot Net) from dropdown by value on #course
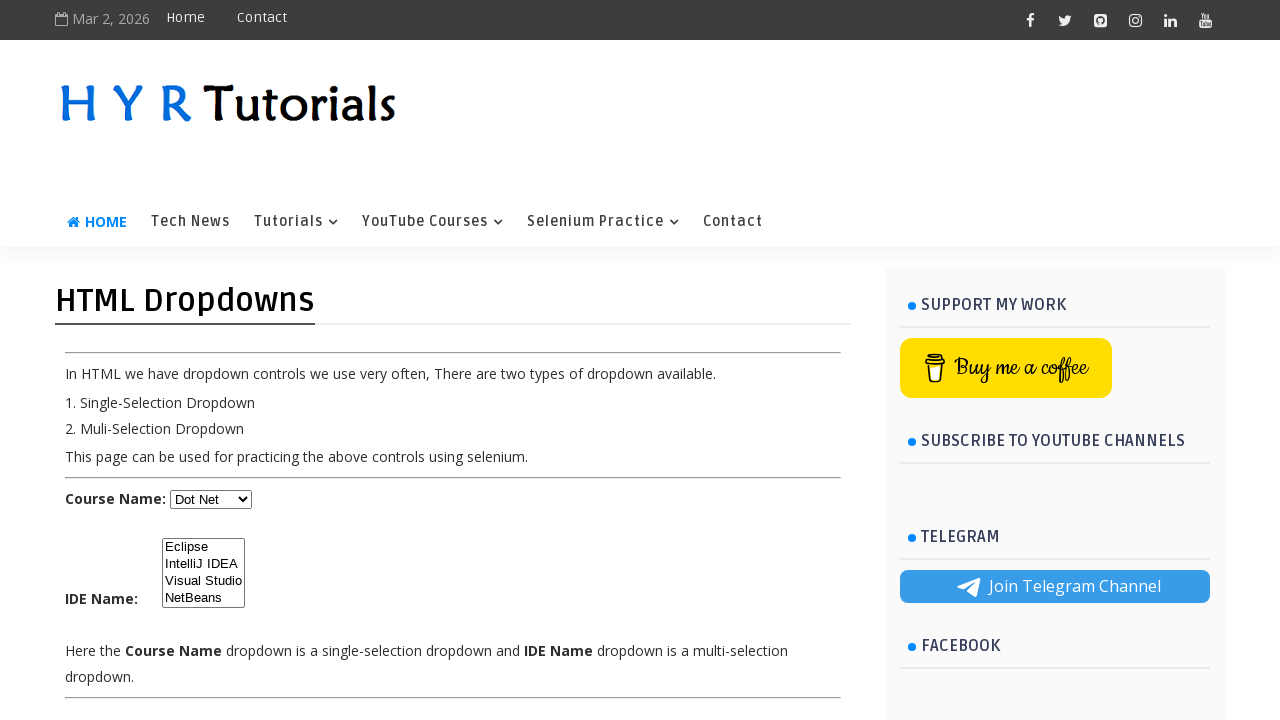

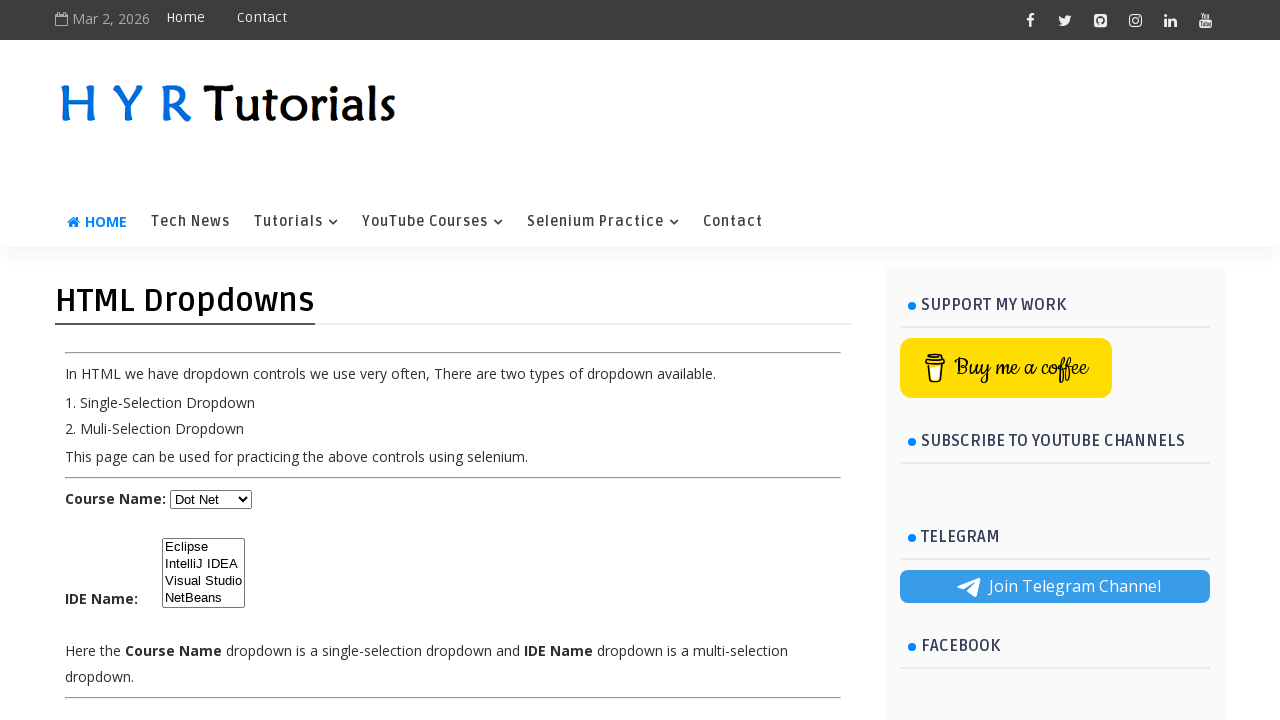